Tests form submission with special symbols appended to text inputs, verifying that the output is not displayed when invalid data is submitted

Starting URL: https://demoqa.com/text-box

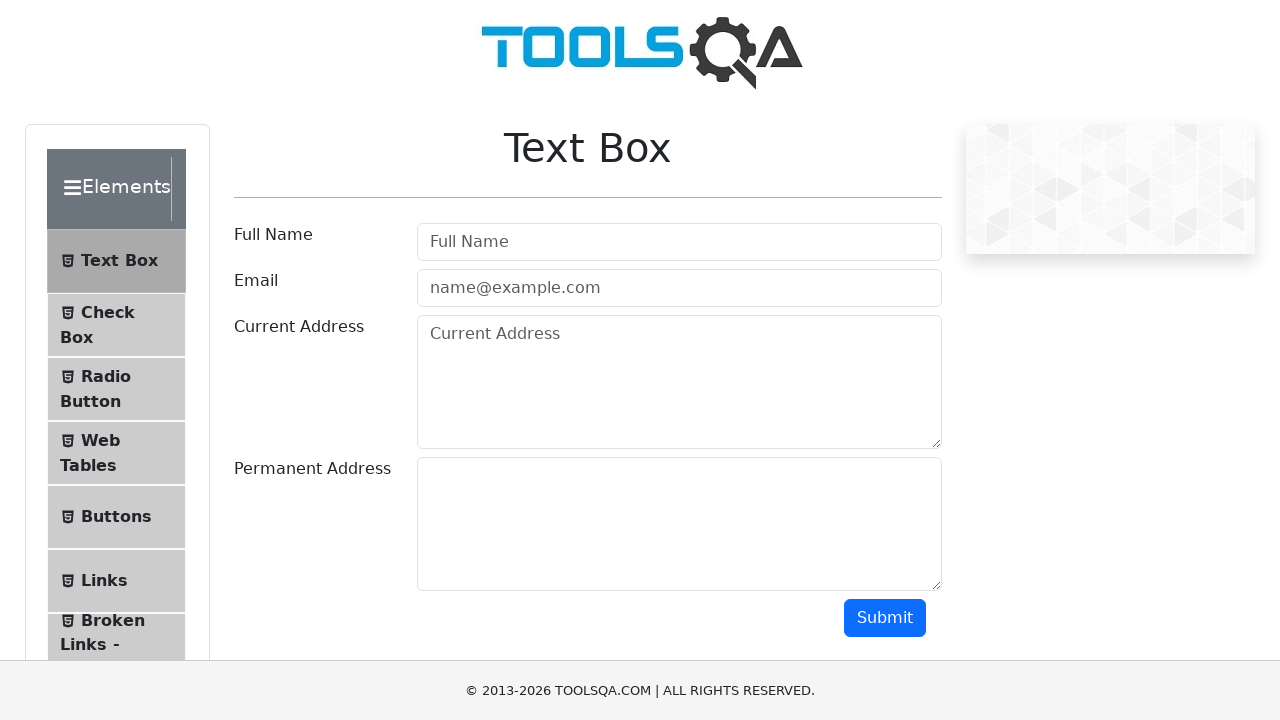

Filled userName field with 'Djordje Vukmir' followed by special symbols on #userName
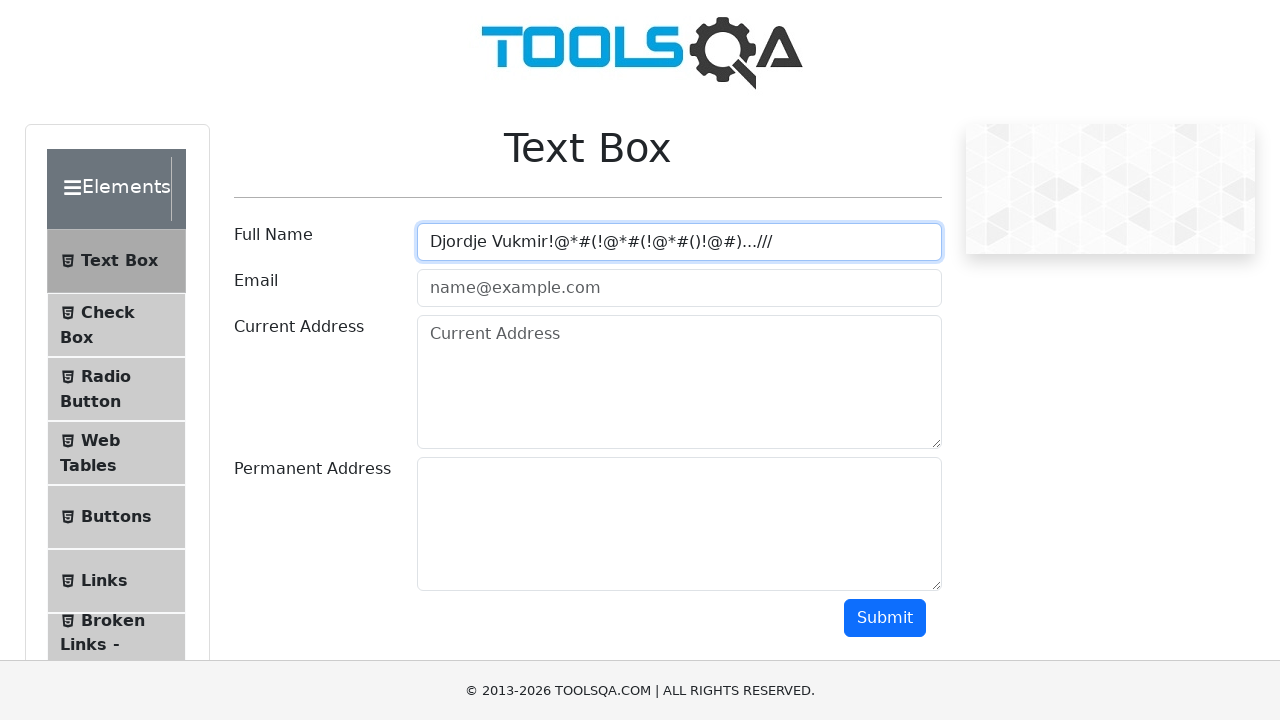

Filled userEmail field with 'djordjevukmirqa@gmail.com' followed by special symbols on #userEmail
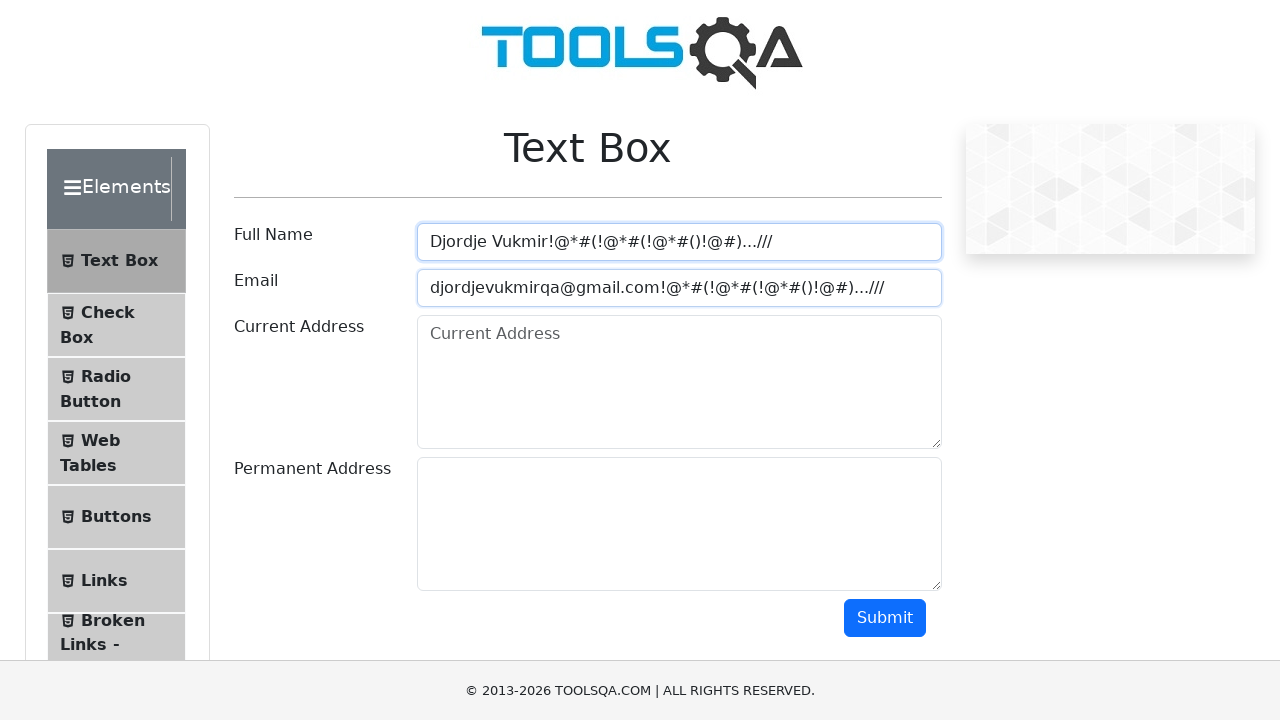

Filled currentAddress field with 'Ulica Ulicic br 5' followed by special symbols on #currentAddress
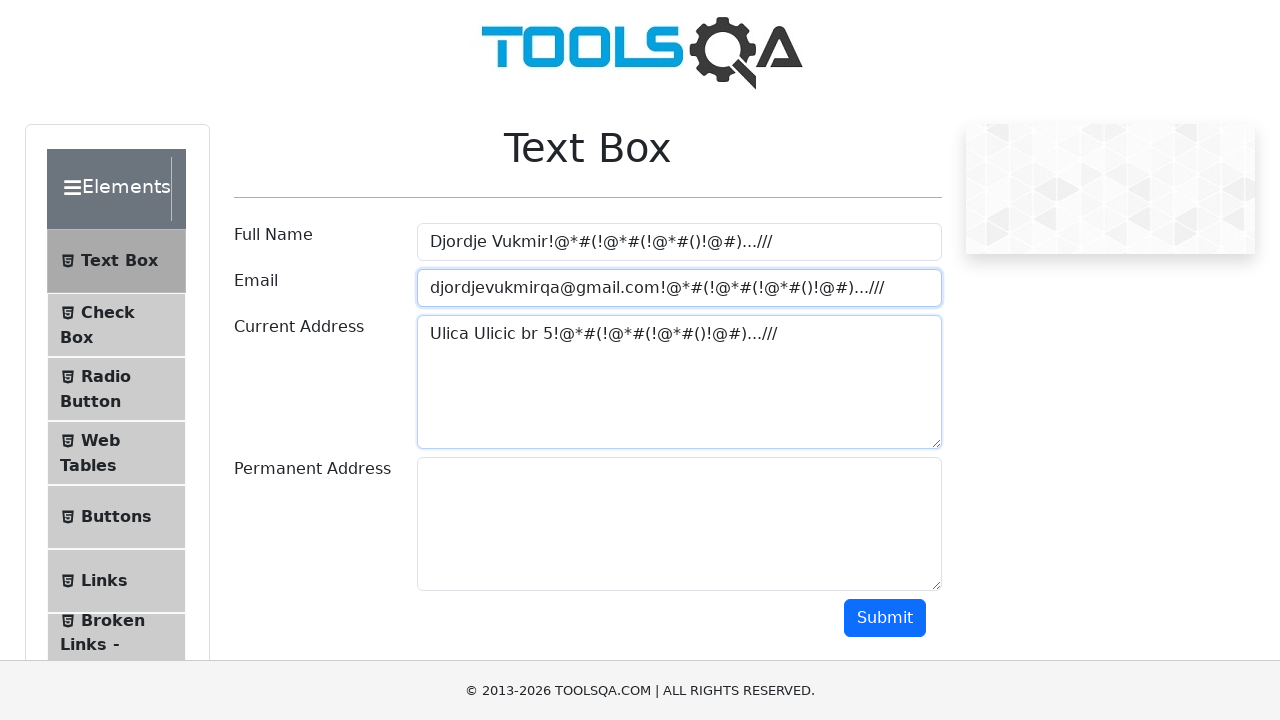

Filled permanentAddress field with 'Permanentno 50/B' followed by special symbols on #permanentAddress
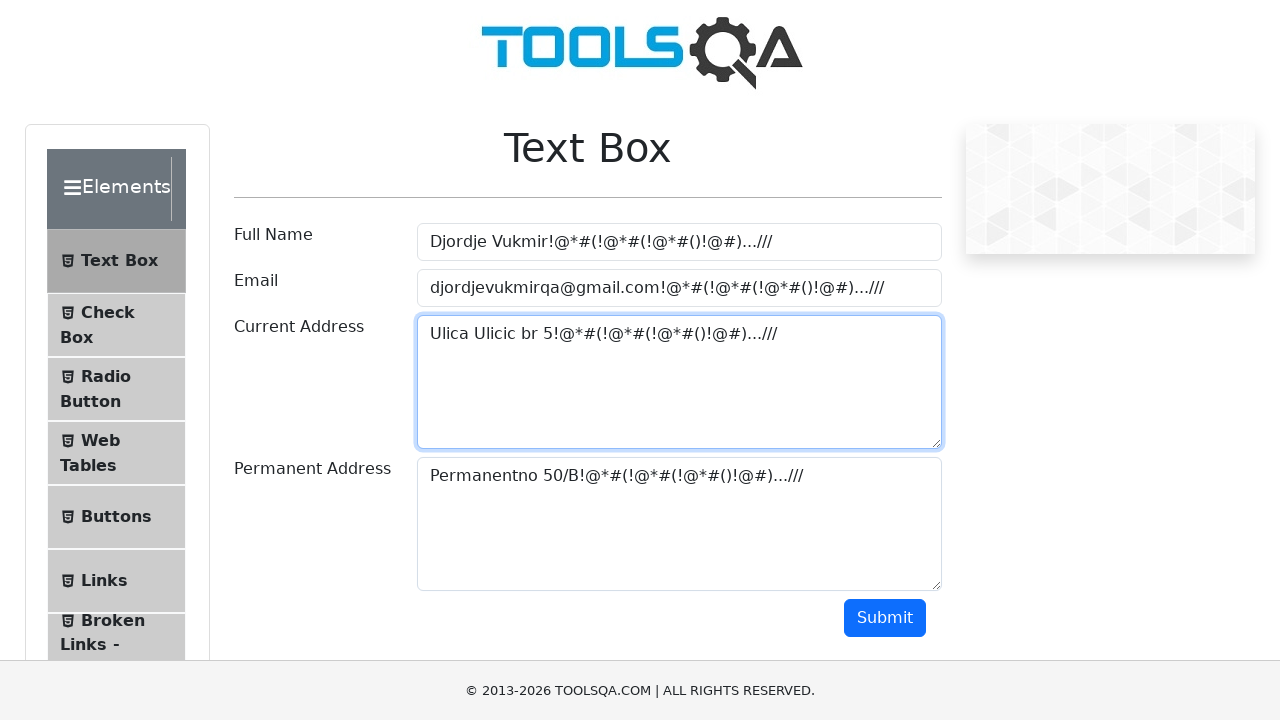

Clicked submit button to submit form with invalid data at (885, 618) on #submit
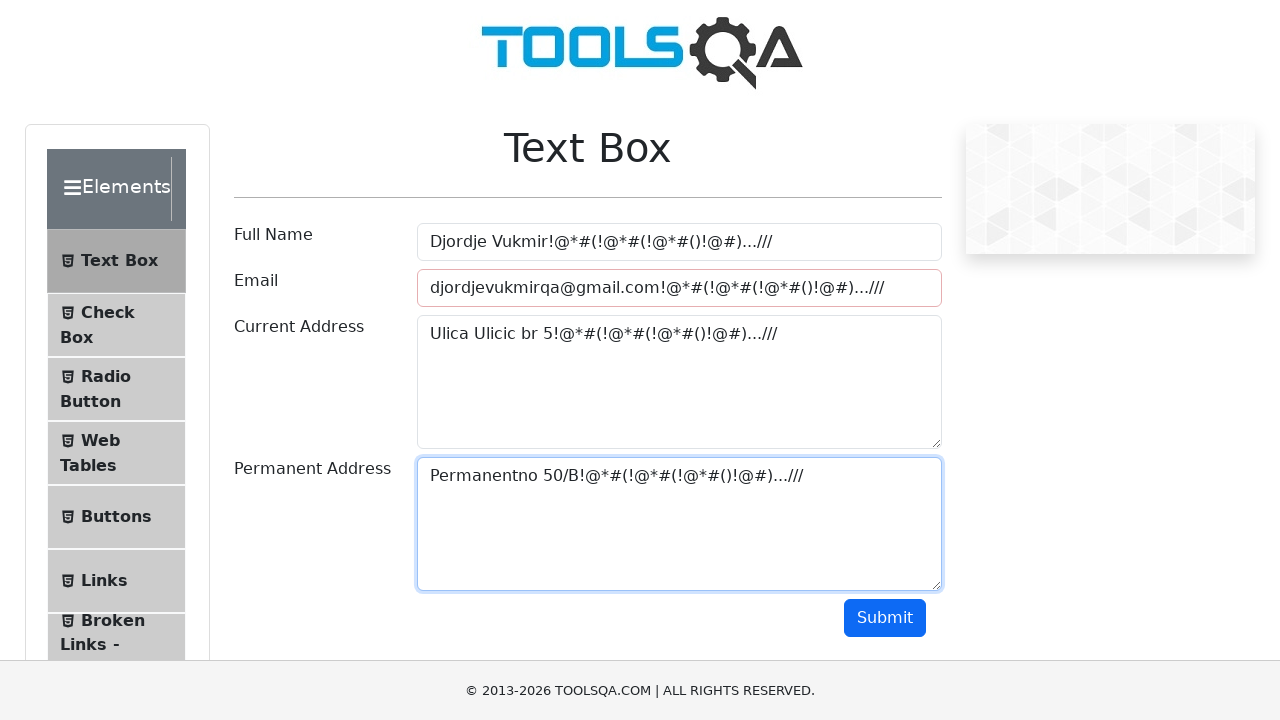

Waited 3 seconds for potential output to appear
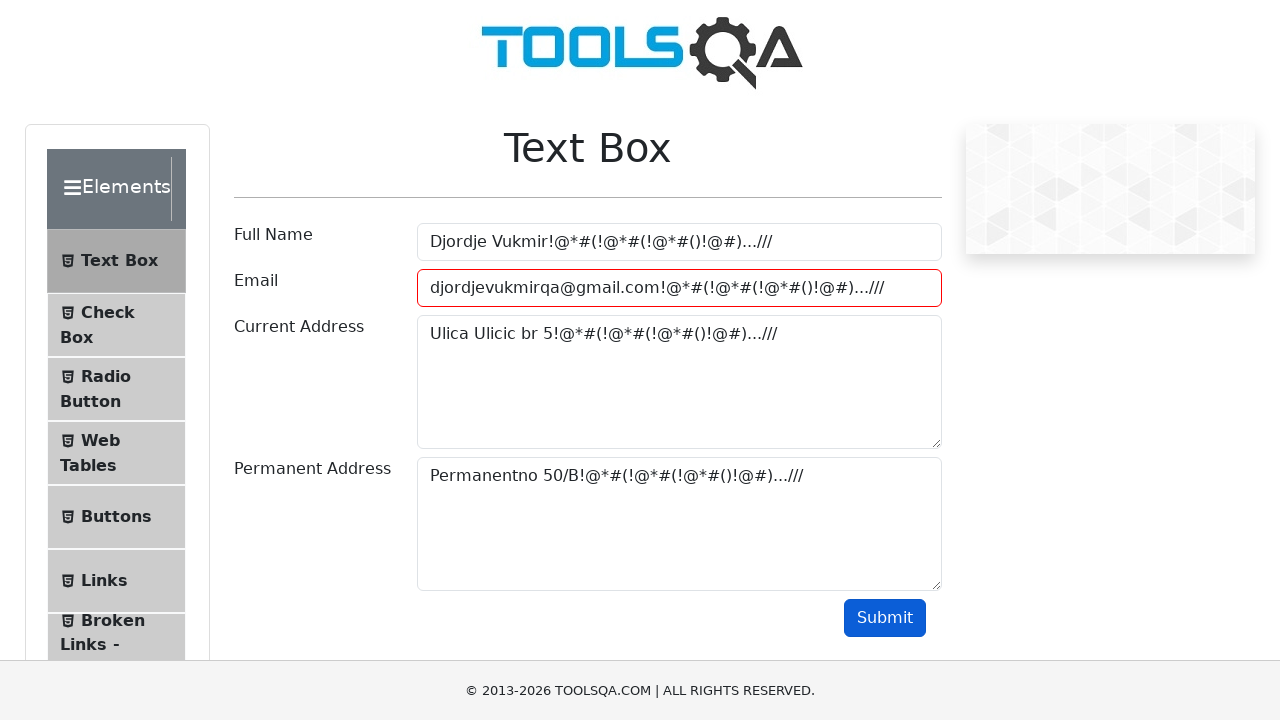

Verified that output element is not visible - invalid data submission correctly rejected
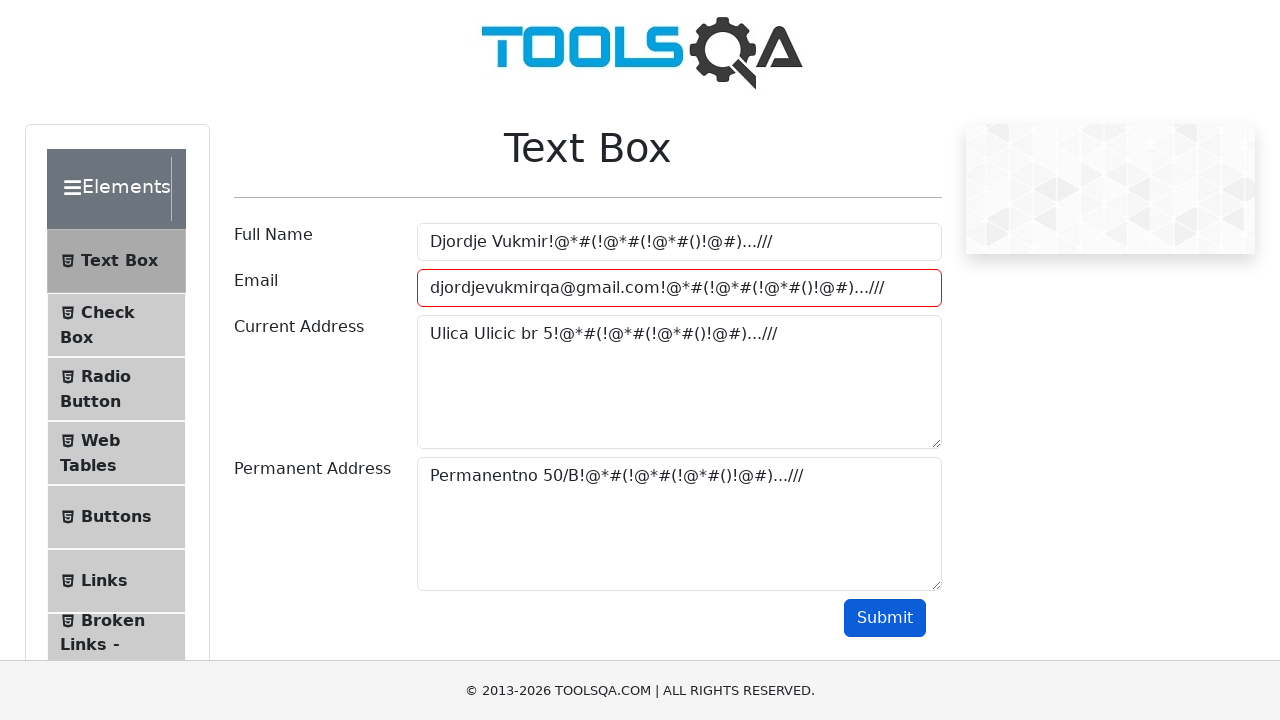

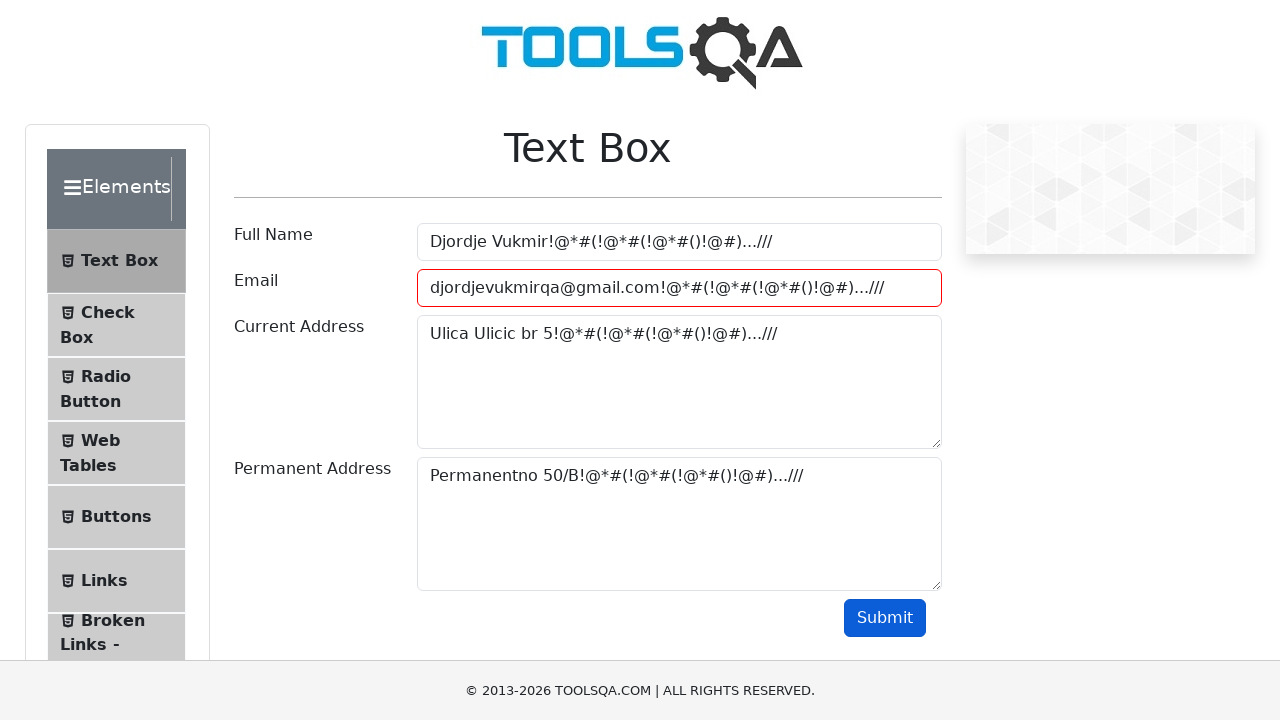